Tests an explicit wait scenario where the script waits for a price to reach $100, then clicks a book button, calculates an answer based on a displayed value using a mathematical formula, and submits the answer.

Starting URL: http://suninjuly.github.io/explicit_wait2.html

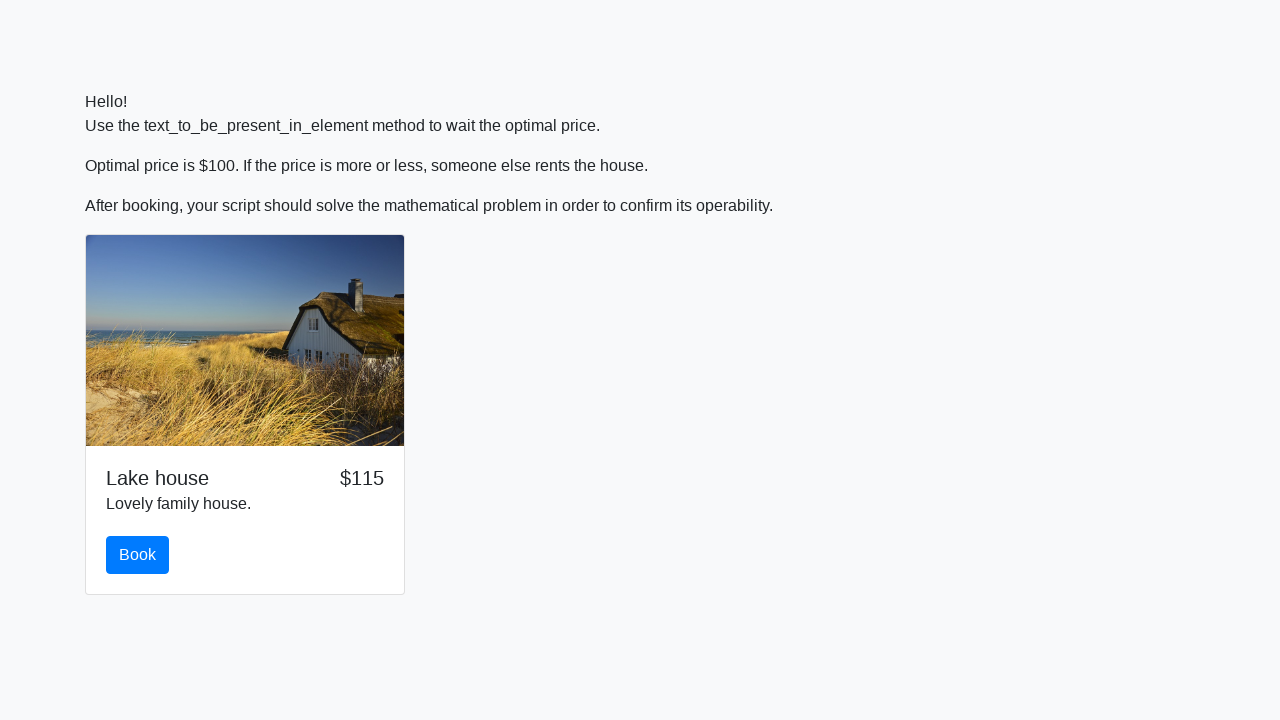

Waited for price to reach $100
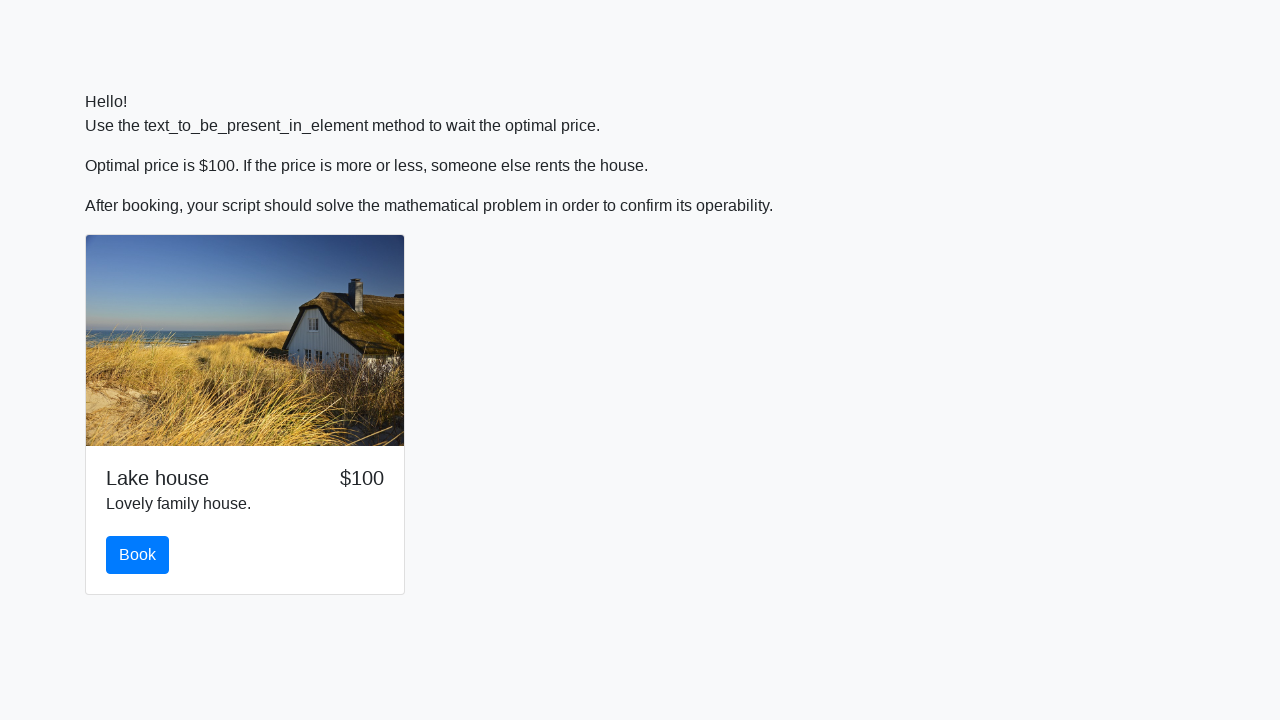

Clicked the book button at (138, 555) on #book
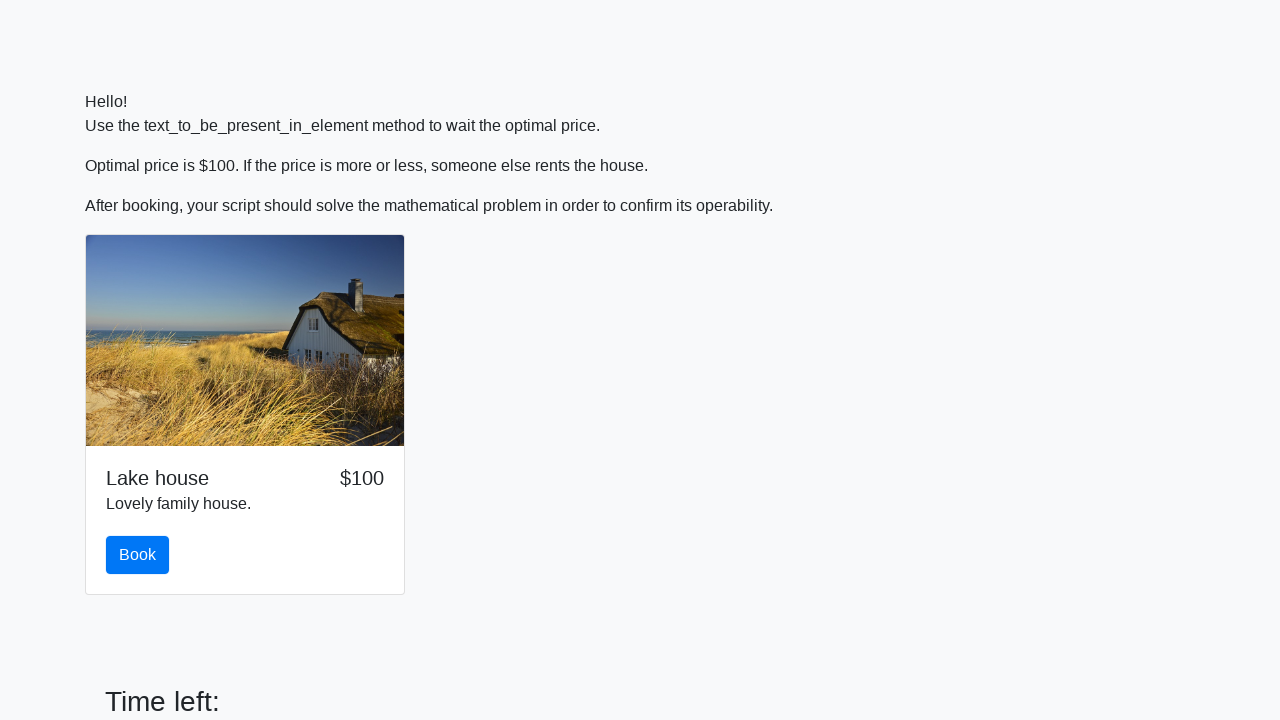

Retrieved input value: 143
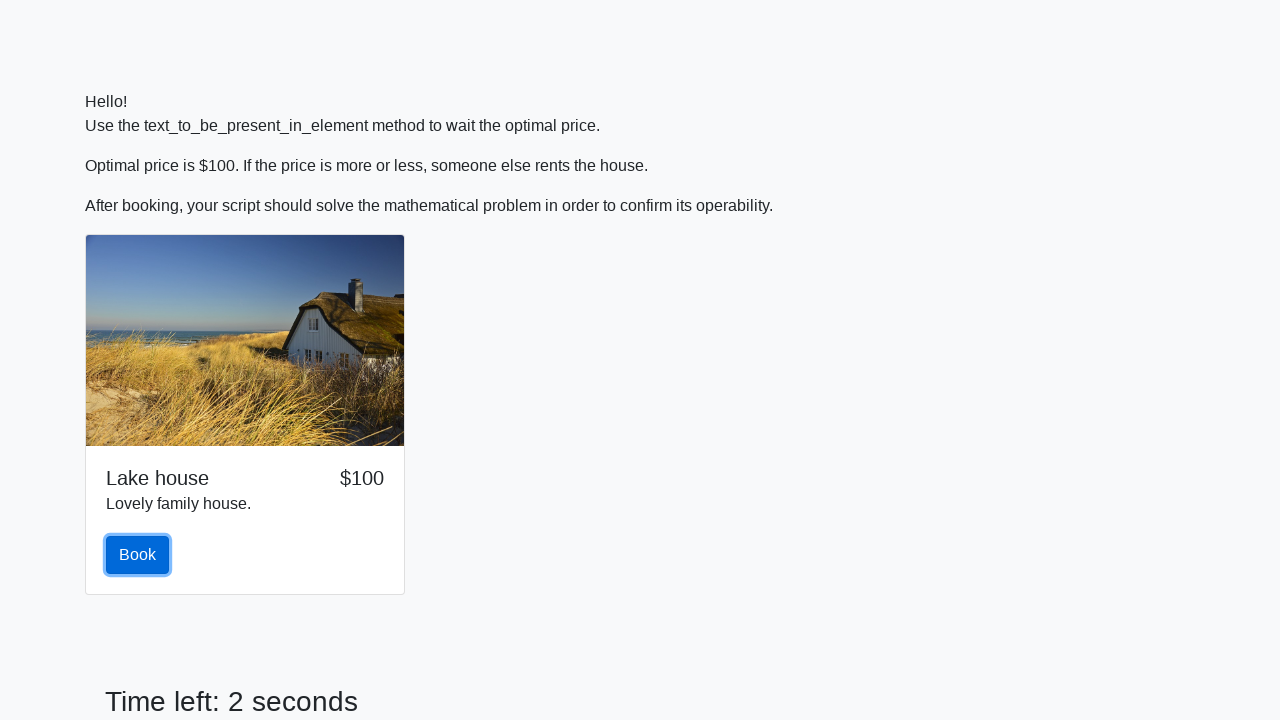

Calculated answer using formula: 2.4832506402346826
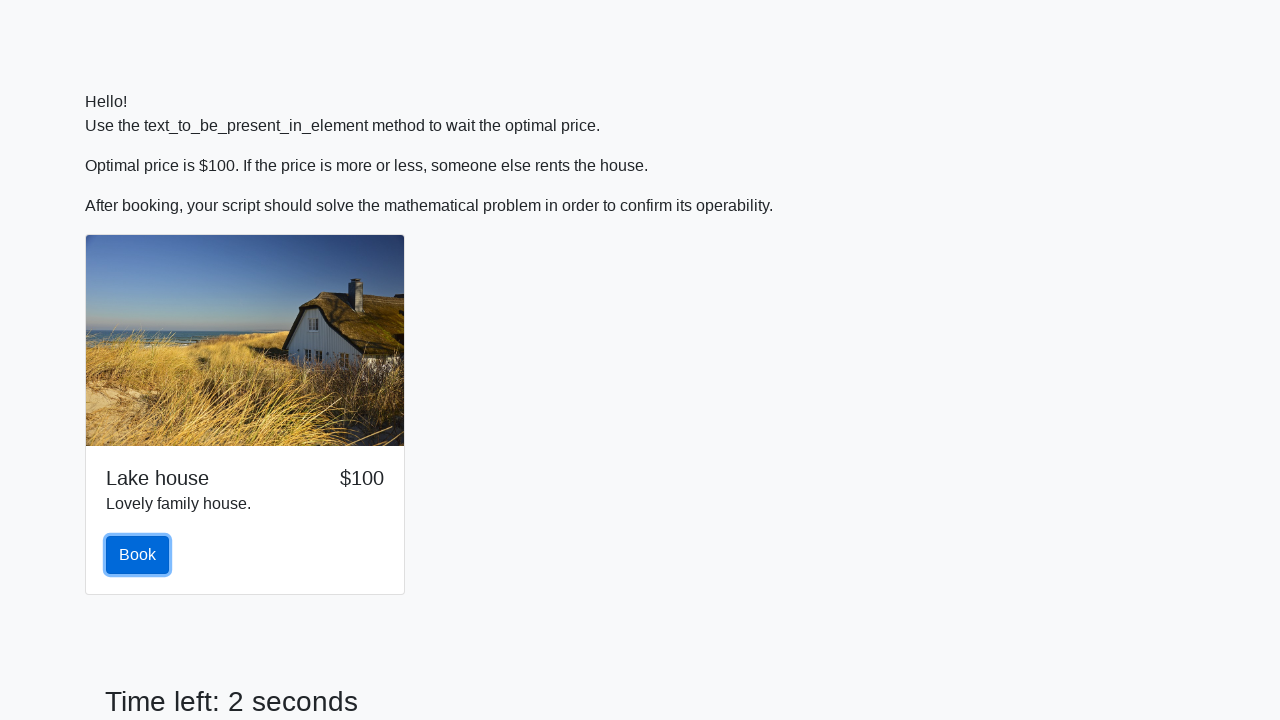

Filled answer field with calculated value on #answer
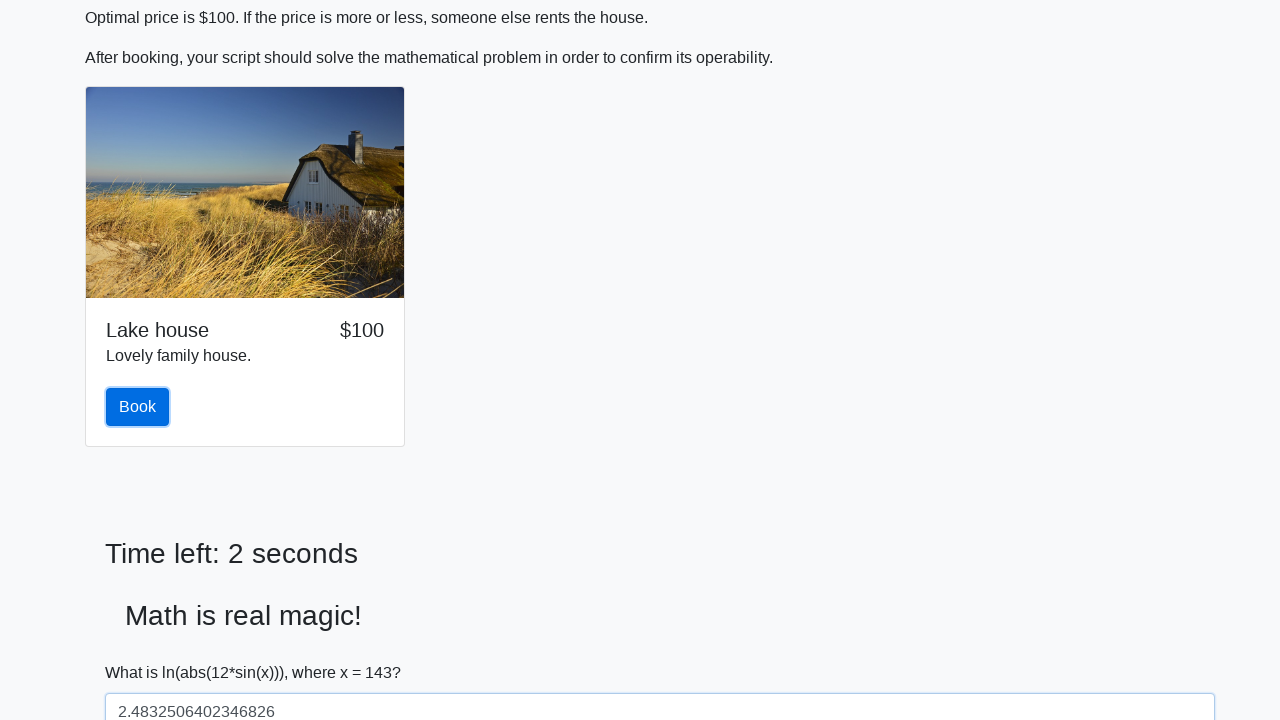

Clicked the solve/submit button at (143, 651) on #solve
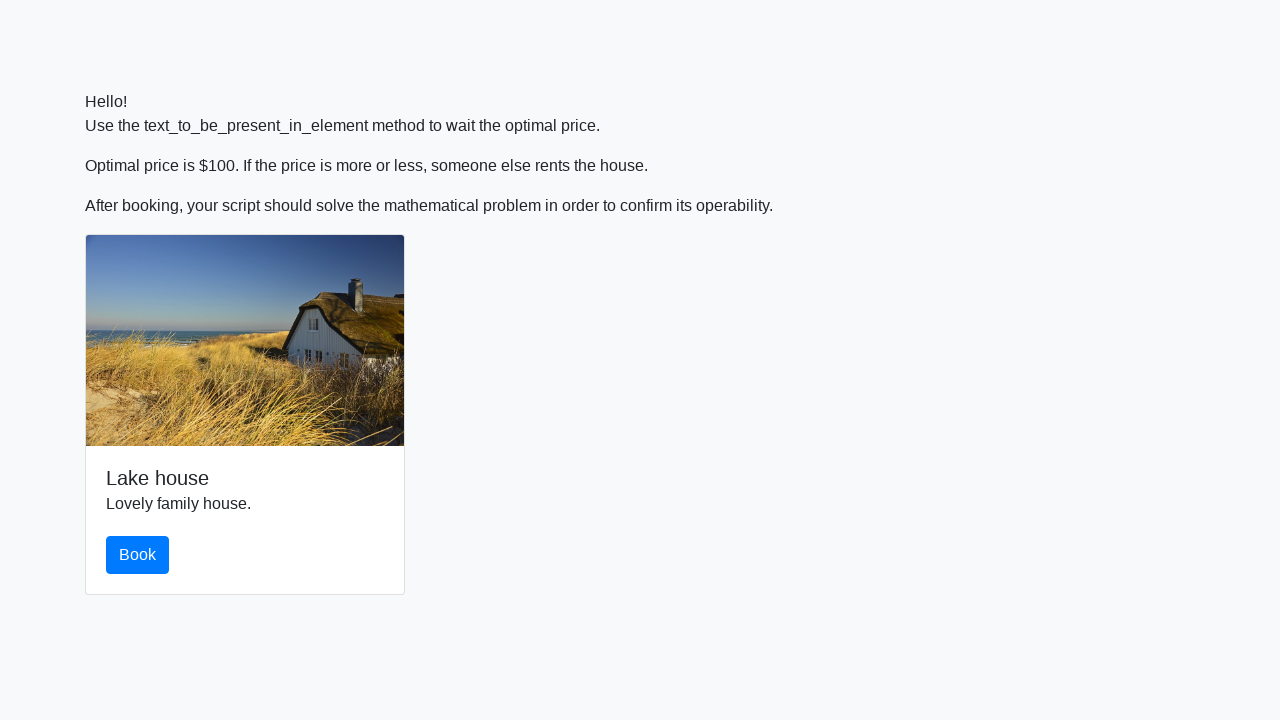

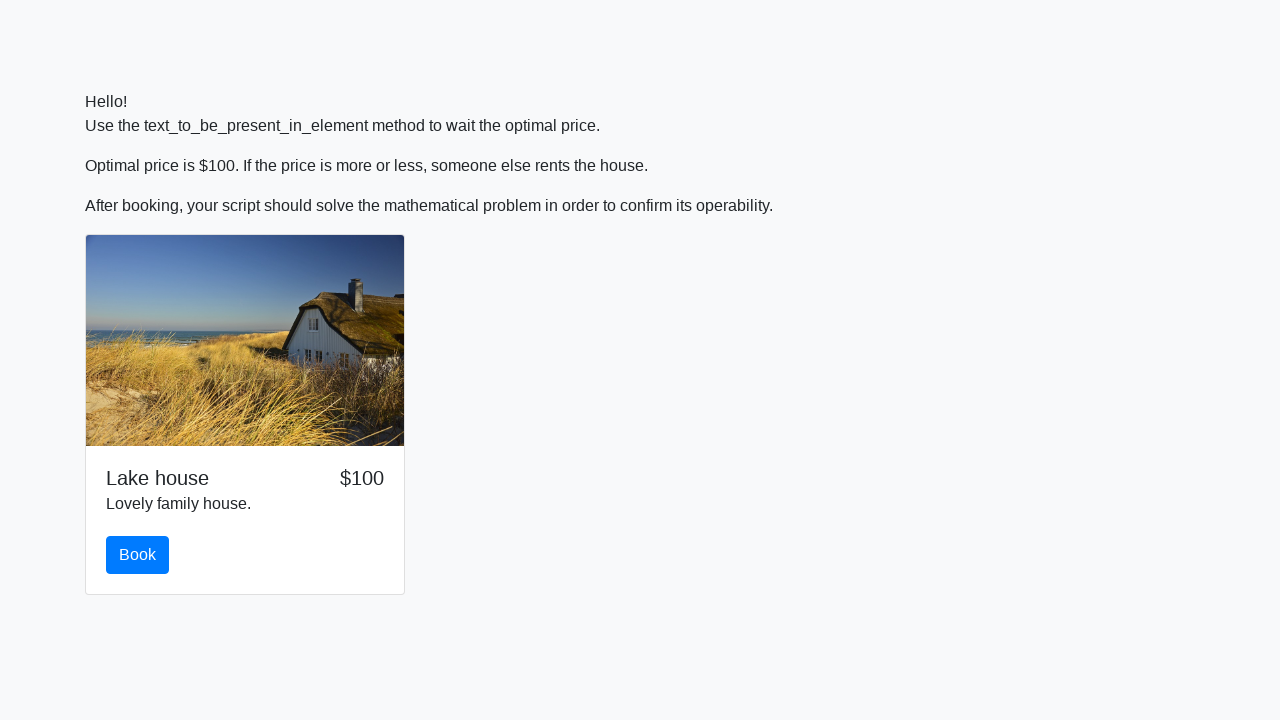